Tests the Healthcare Training solutions page by navigating from the Solutions dropdown, verifying page content and use cases for Nursing, Surgical Sciences, and Pharmaceutical Training.

Starting URL: https://imaginxavr.com/

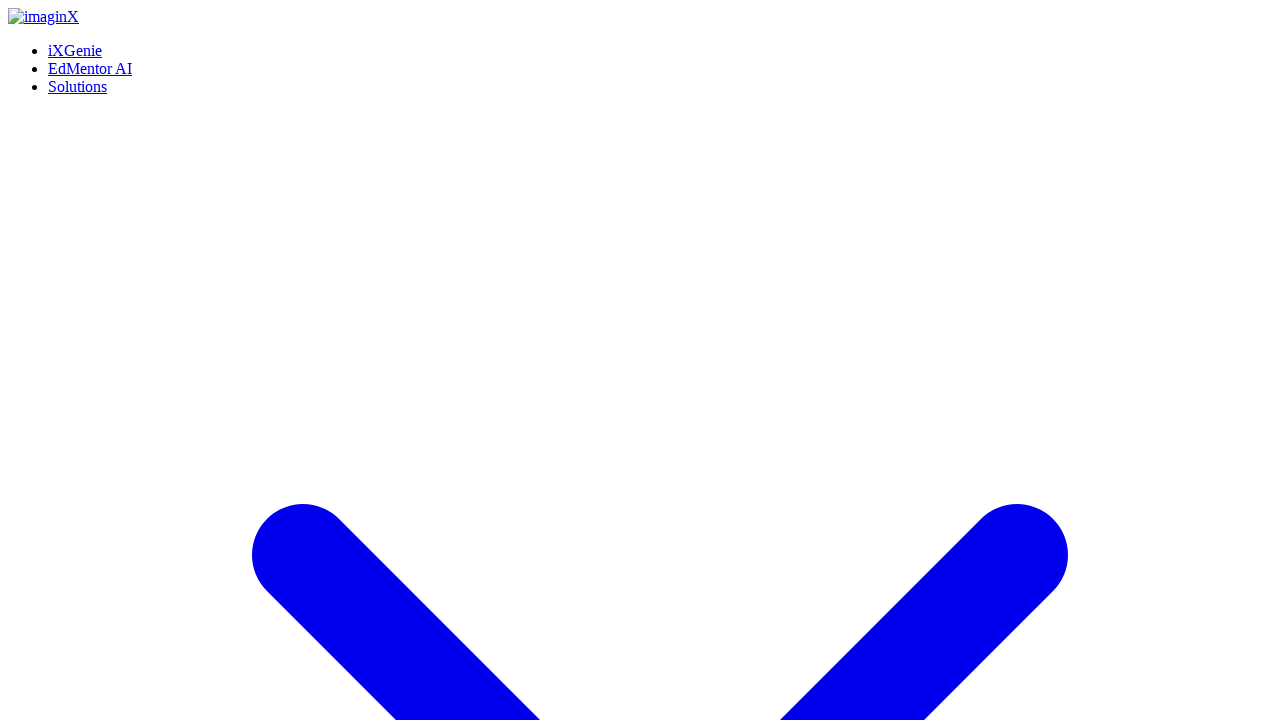

Page loaded successfully
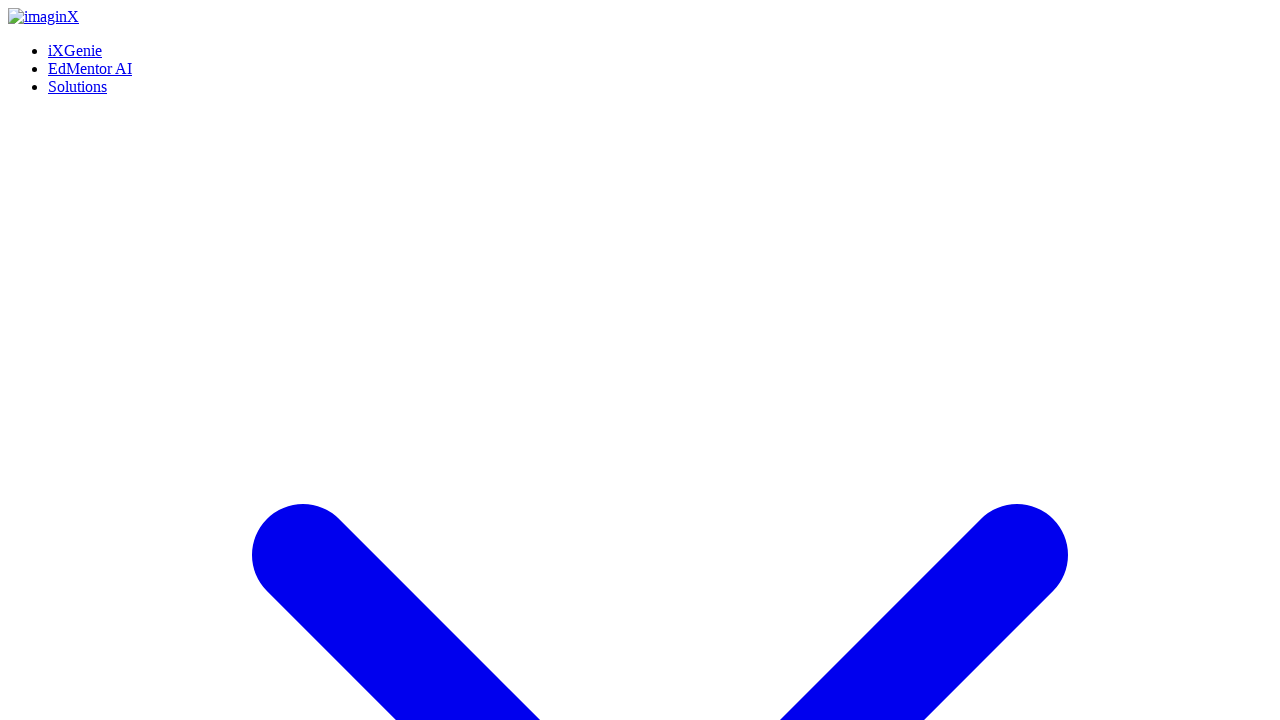

Hovered over Solutions menu at (78, 8) on xpath=(//a[normalize-space()='Solutions'])[1]
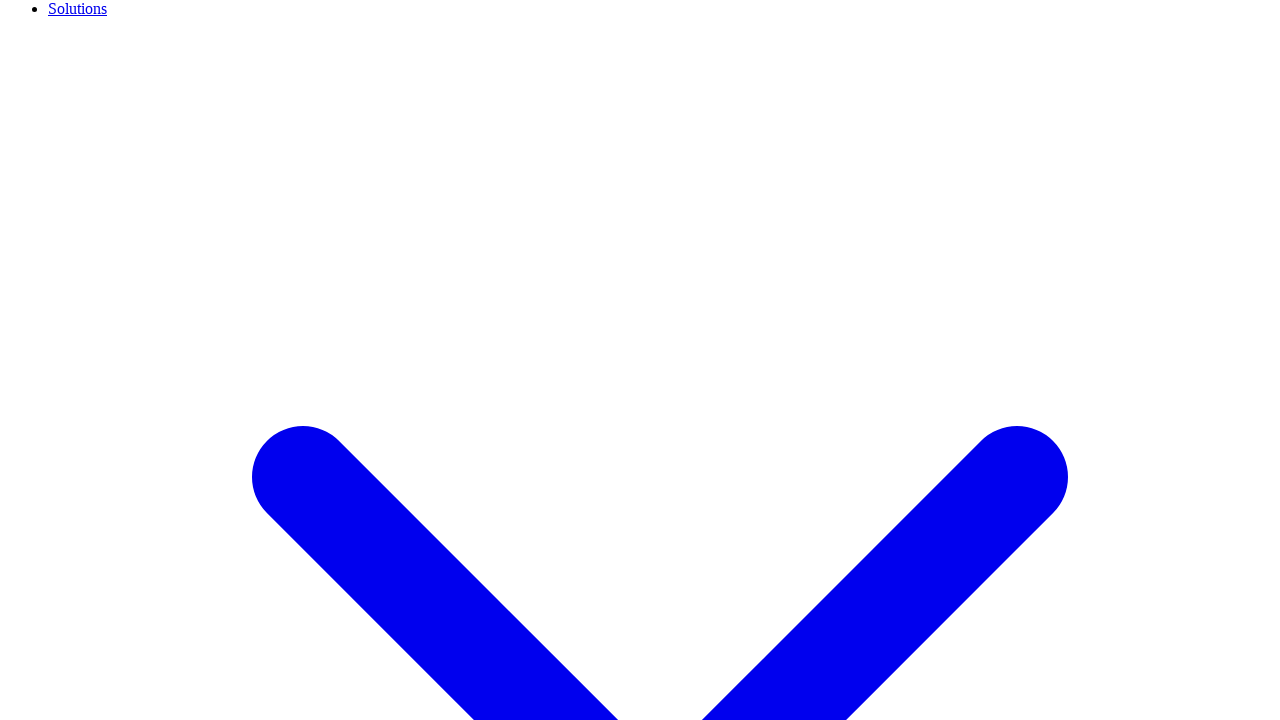

Waited 500ms for Solutions menu to expand
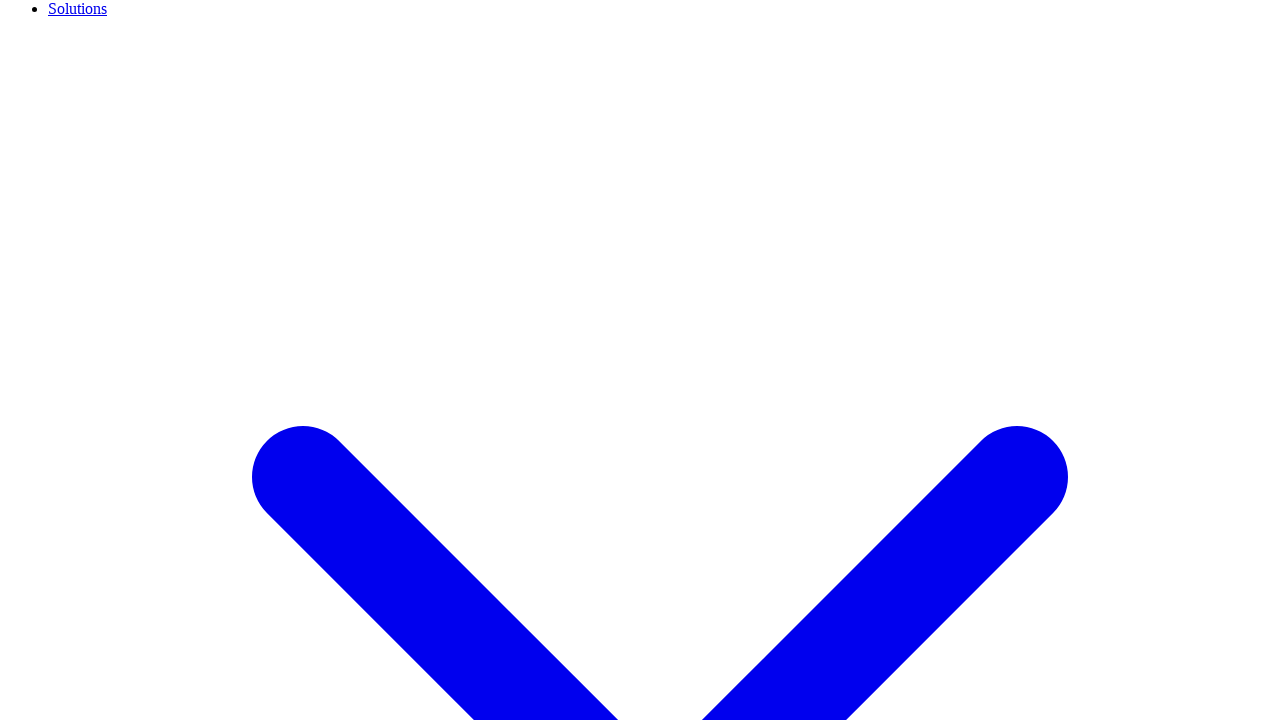

Hovered over Healthcare link in Solutions dropdown at (122, 360) on xpath=(//a[normalize-space()='Healthcare'])[1]
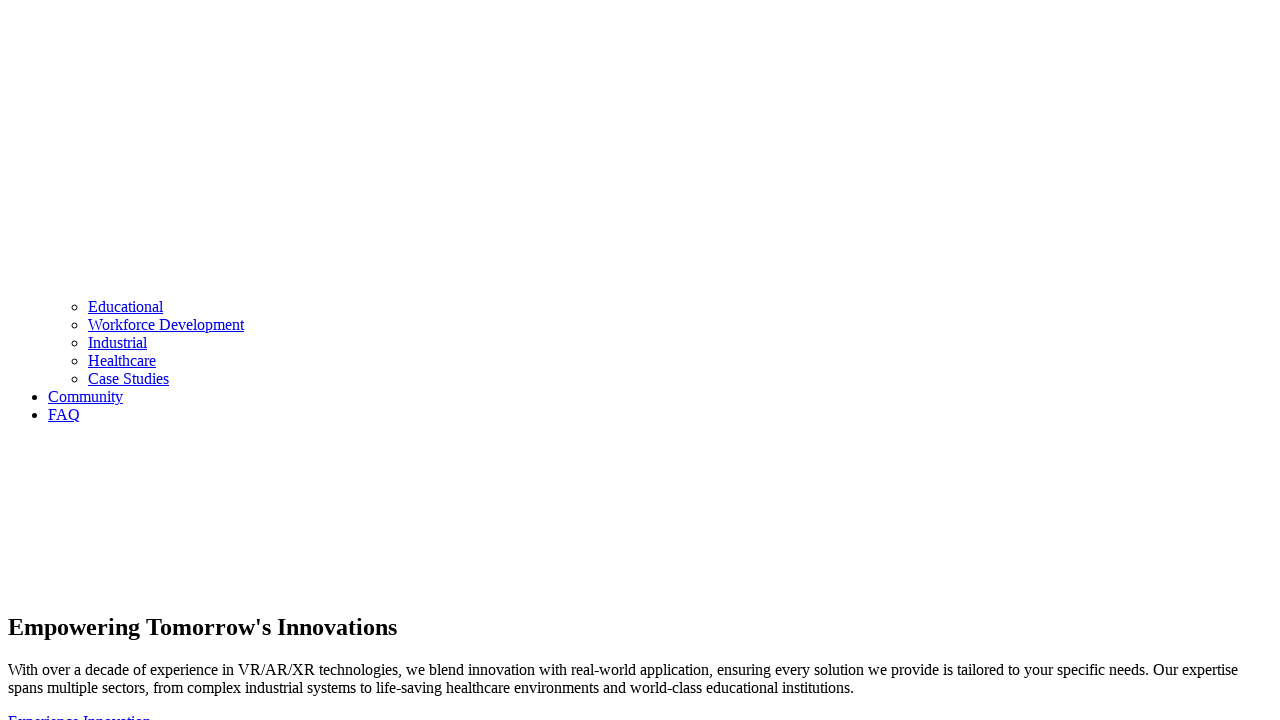

Waited 500ms before clicking Healthcare link
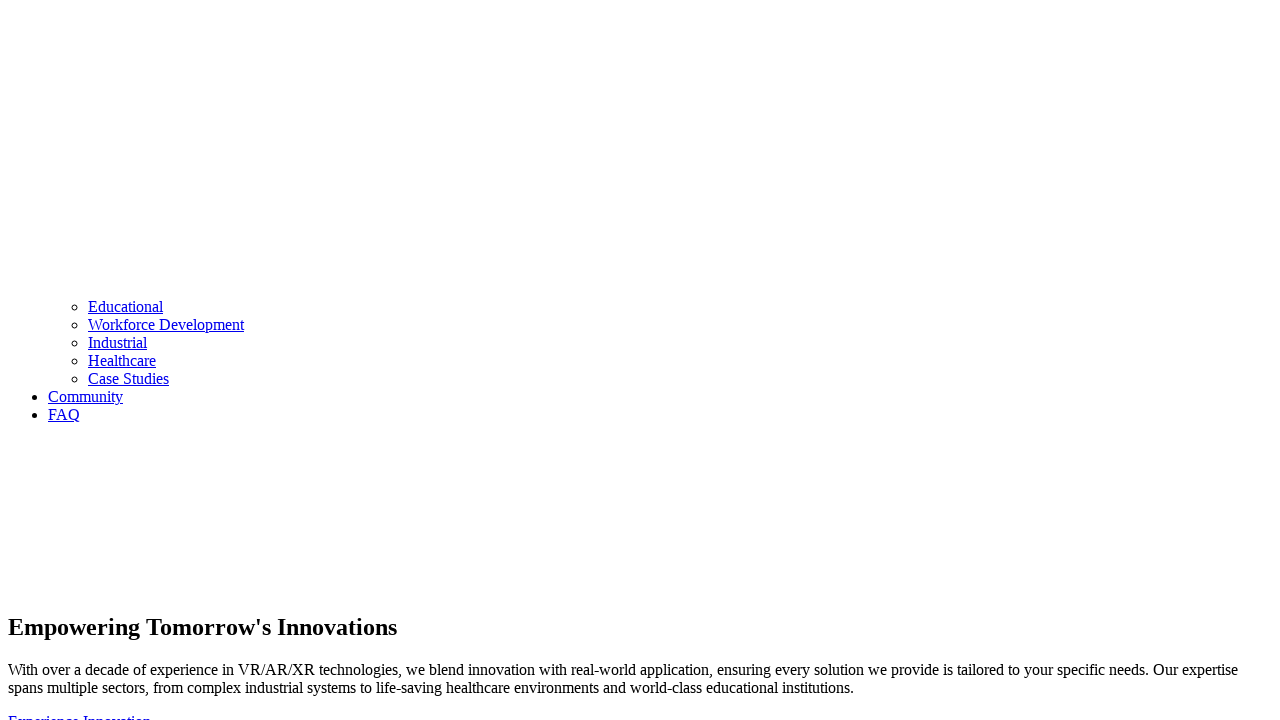

Clicked Healthcare link at (122, 360) on xpath=(//a[normalize-space()='Healthcare'])[1]
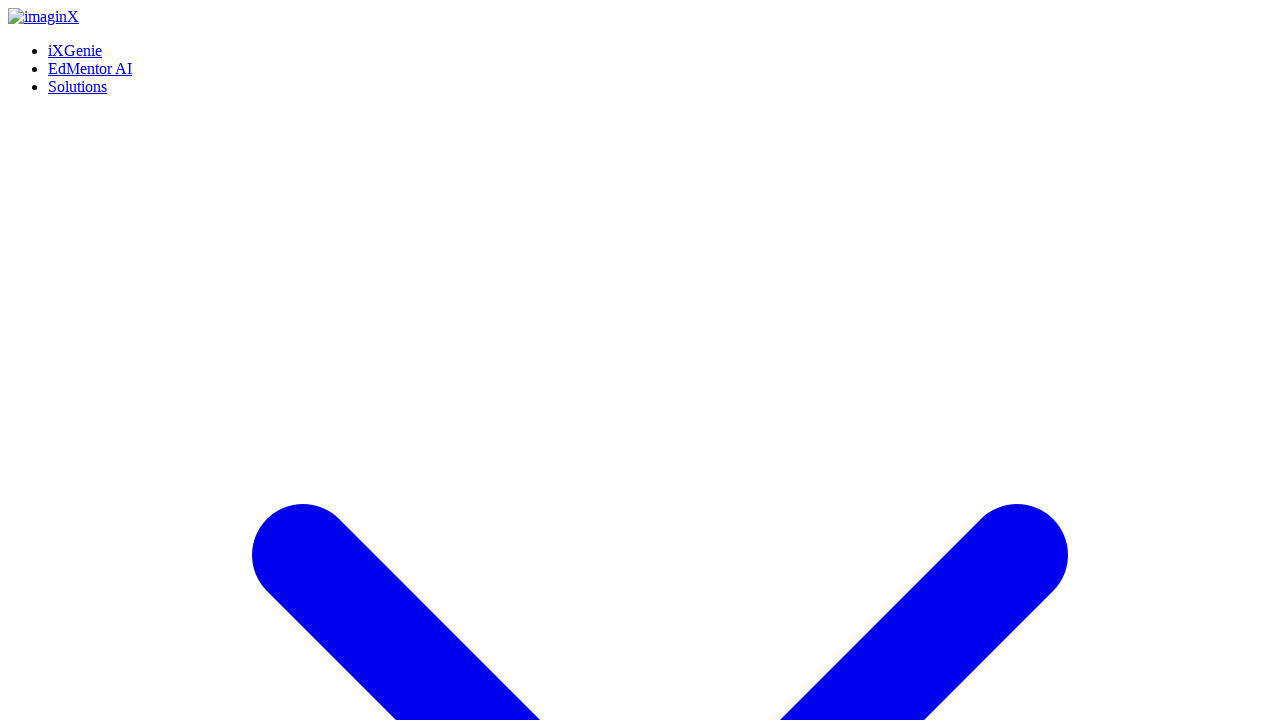

Healthcare page loaded successfully
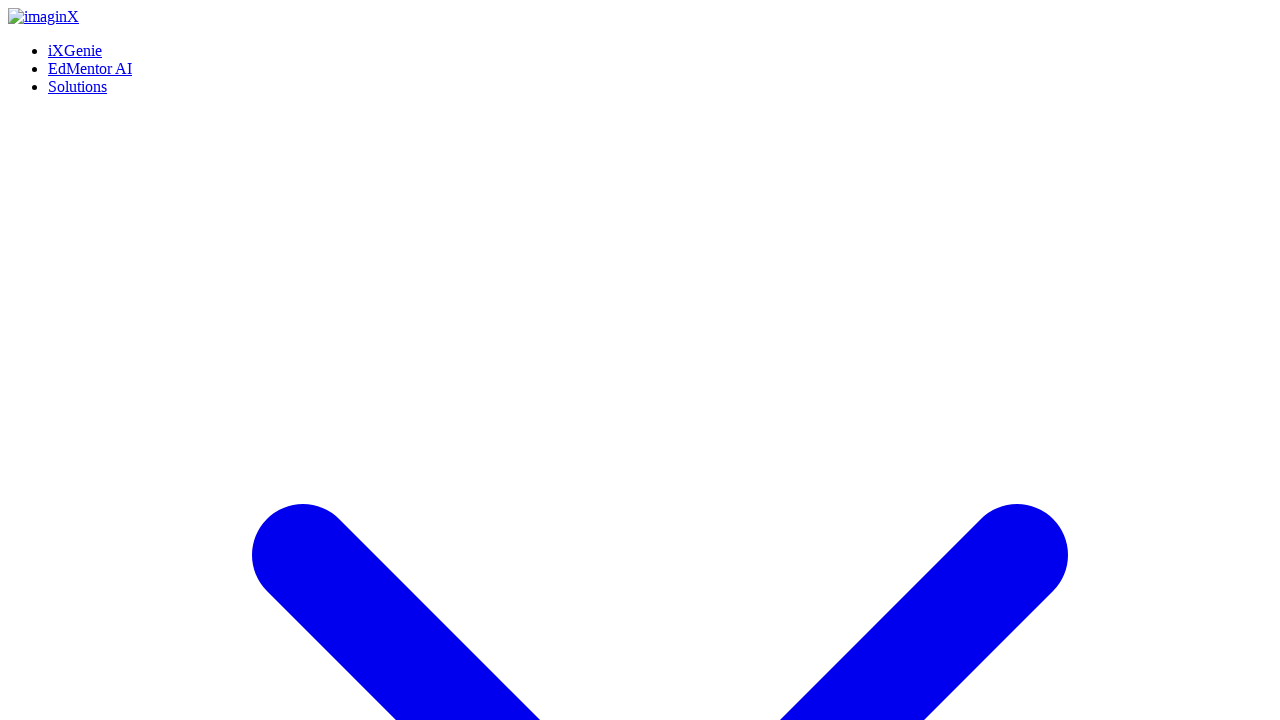

Waited 2000ms for page content to stabilize
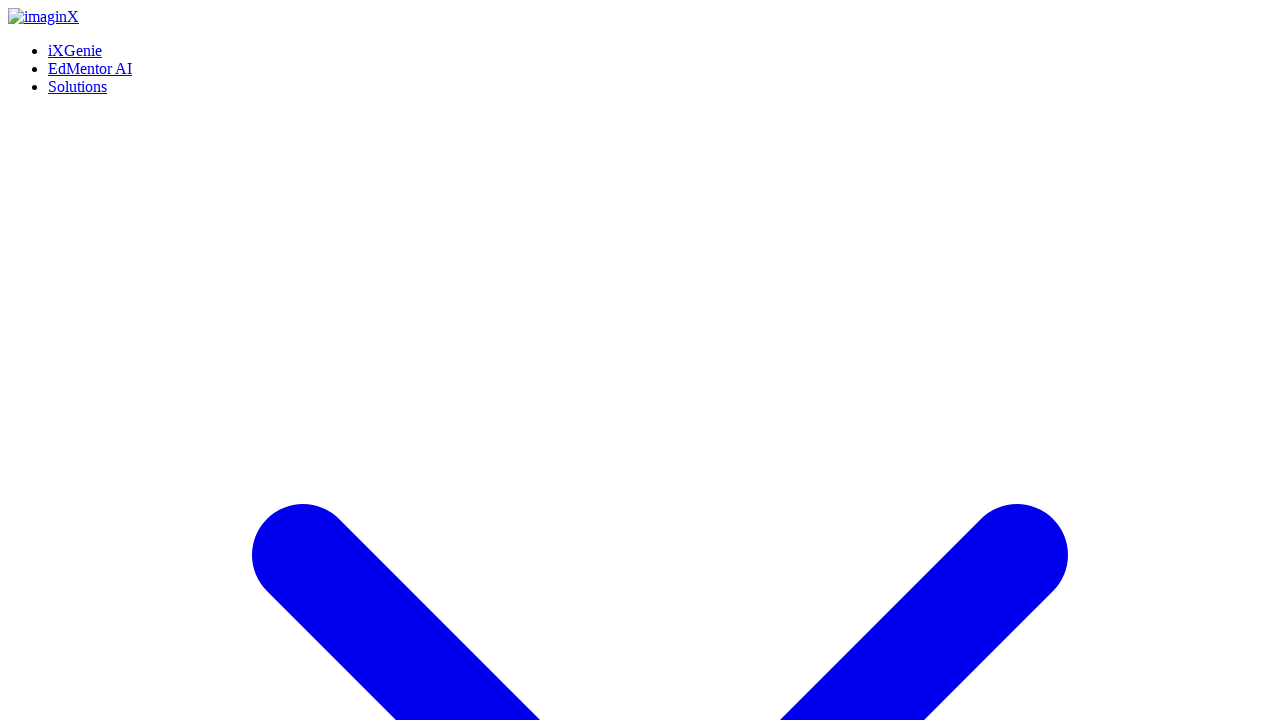

Scrolled to bottom of page
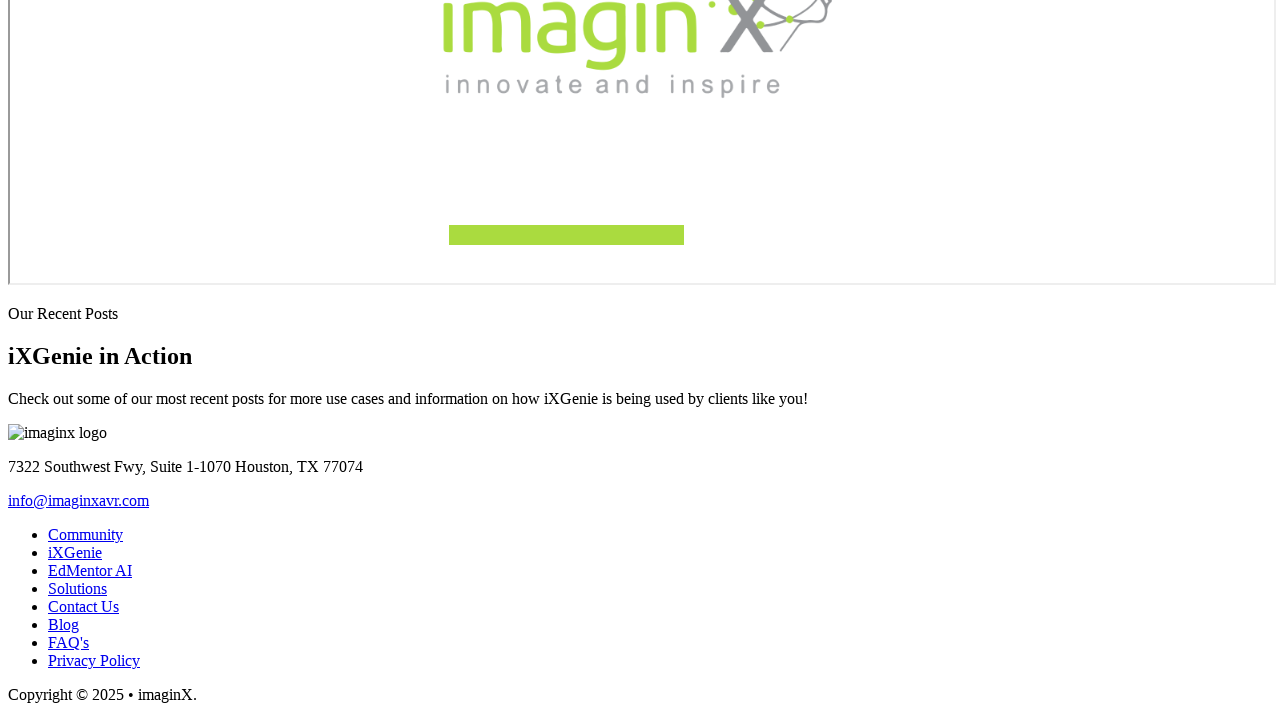

Waited 1000ms after scrolling to bottom
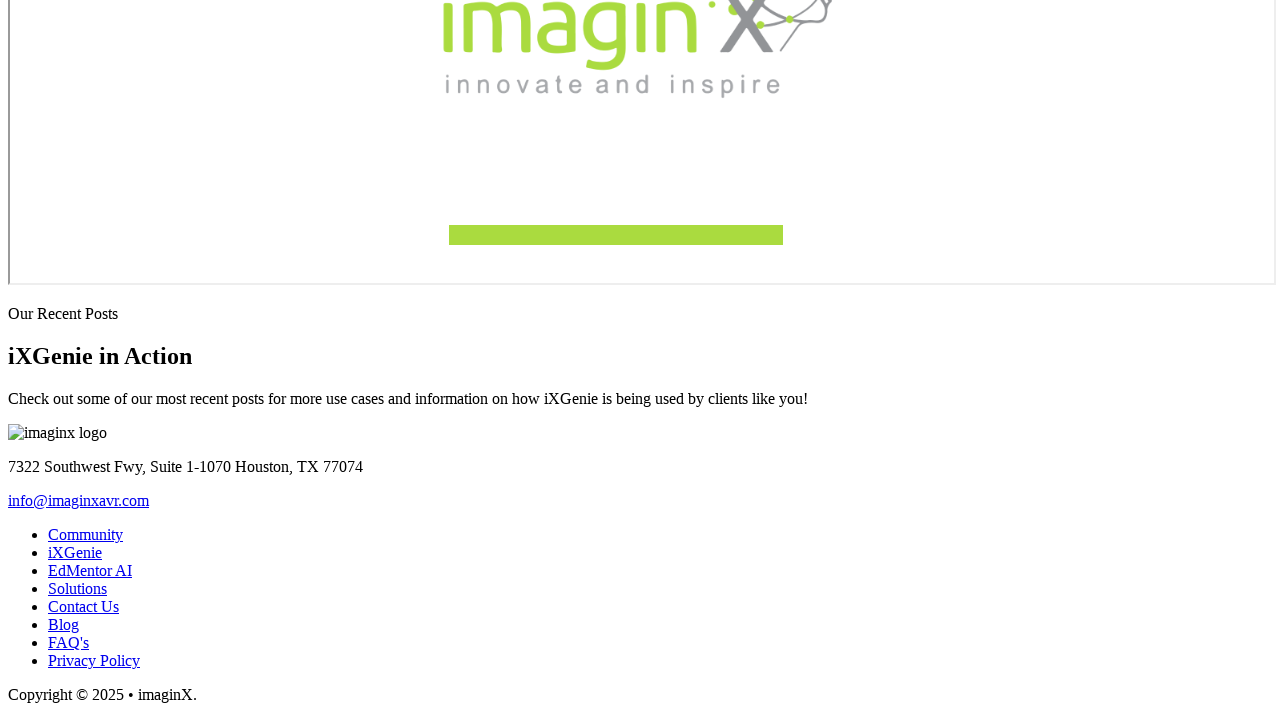

Scrolled to top of page
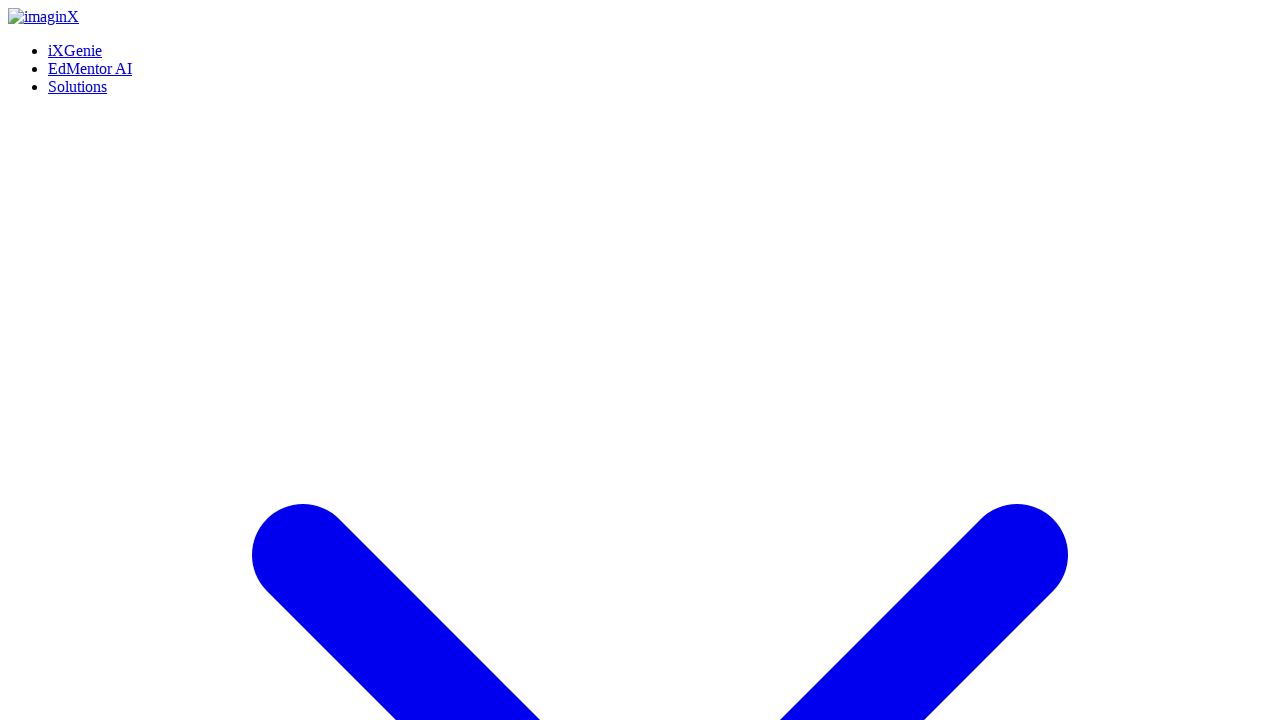

Waited 1000ms after scrolling to top
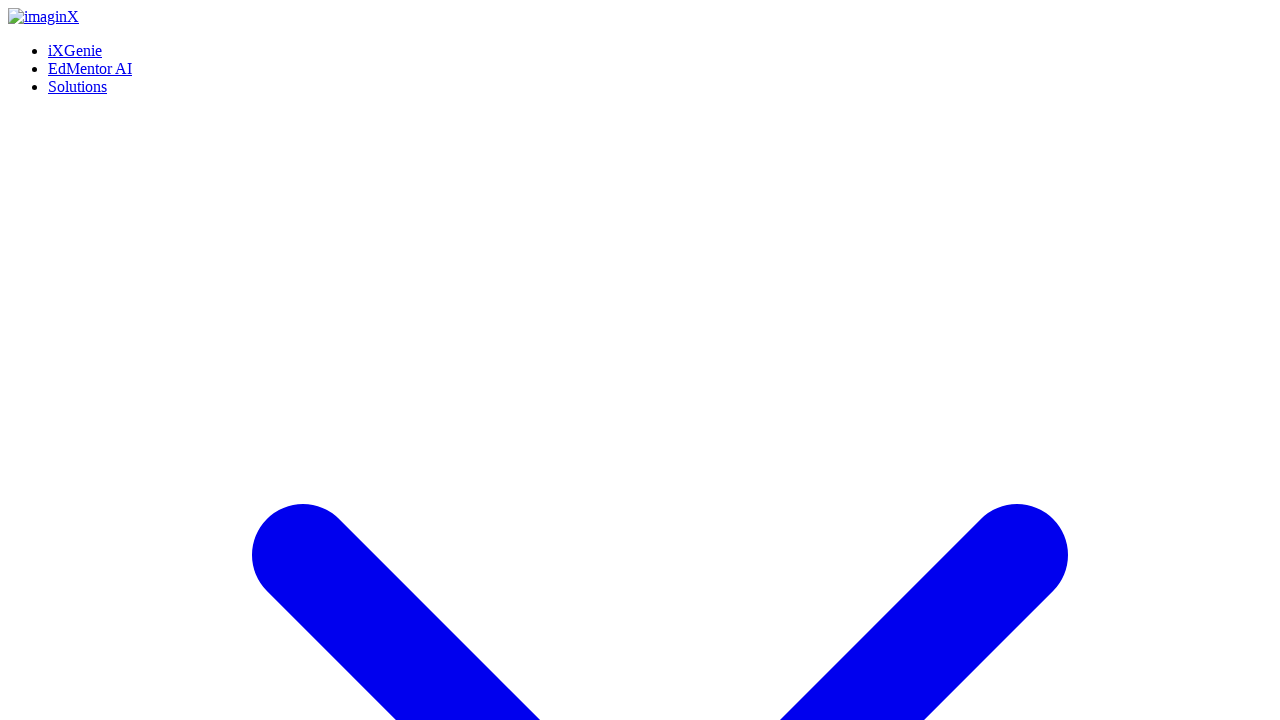

Verified main header 'Healthcare Training' is present
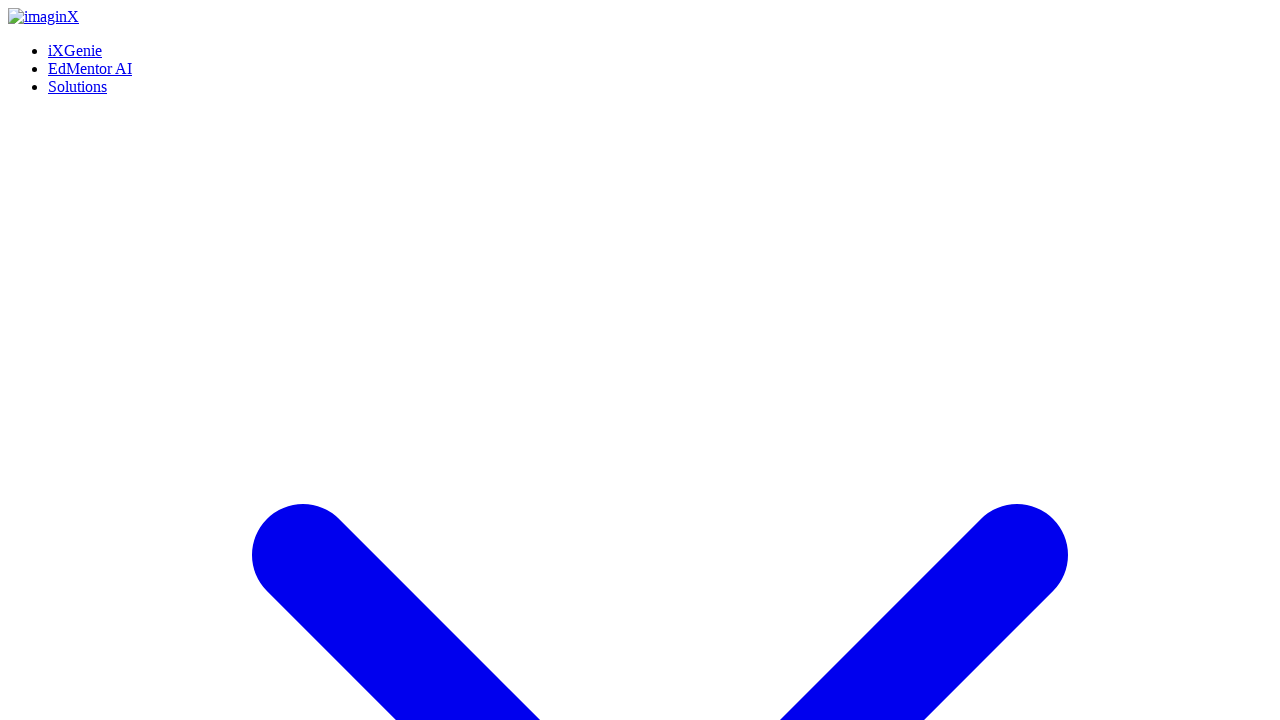

Verified introductory paragraph about iXGenie is present
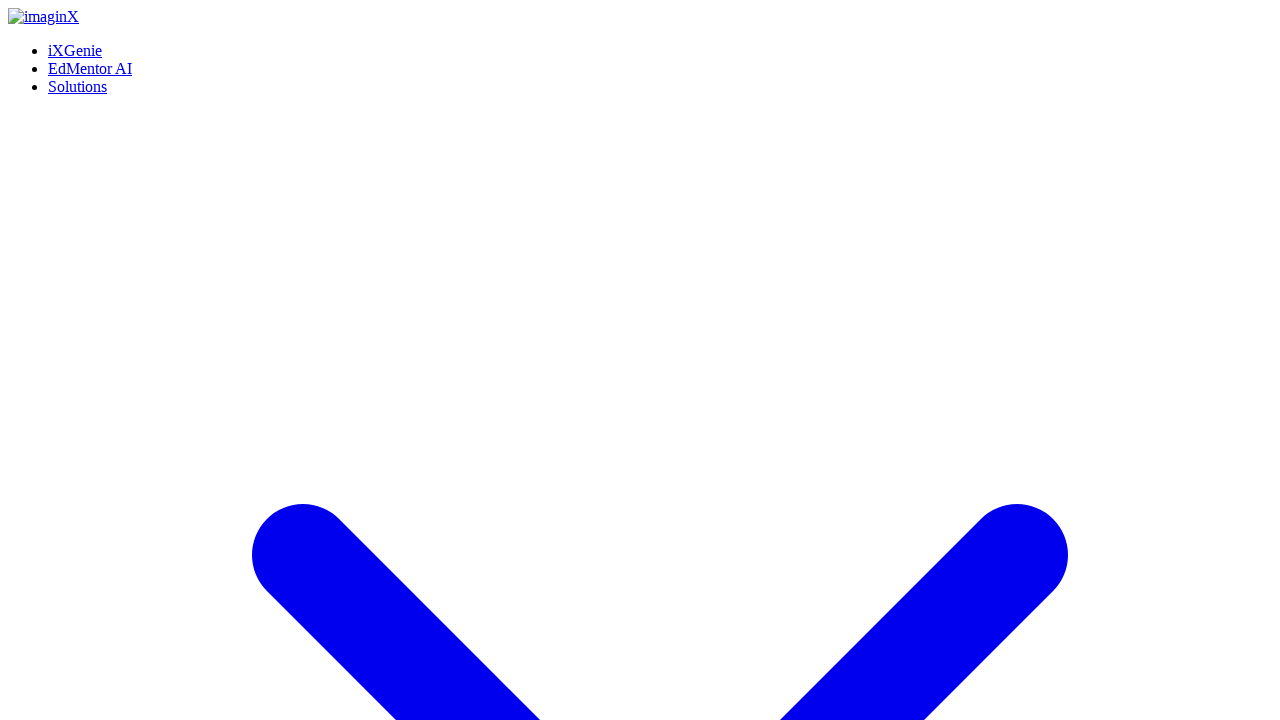

Hovered over Schedule a Call button at (58, 360) on (//a[contains(normalize-space(),'Schedule a Call')])[1]
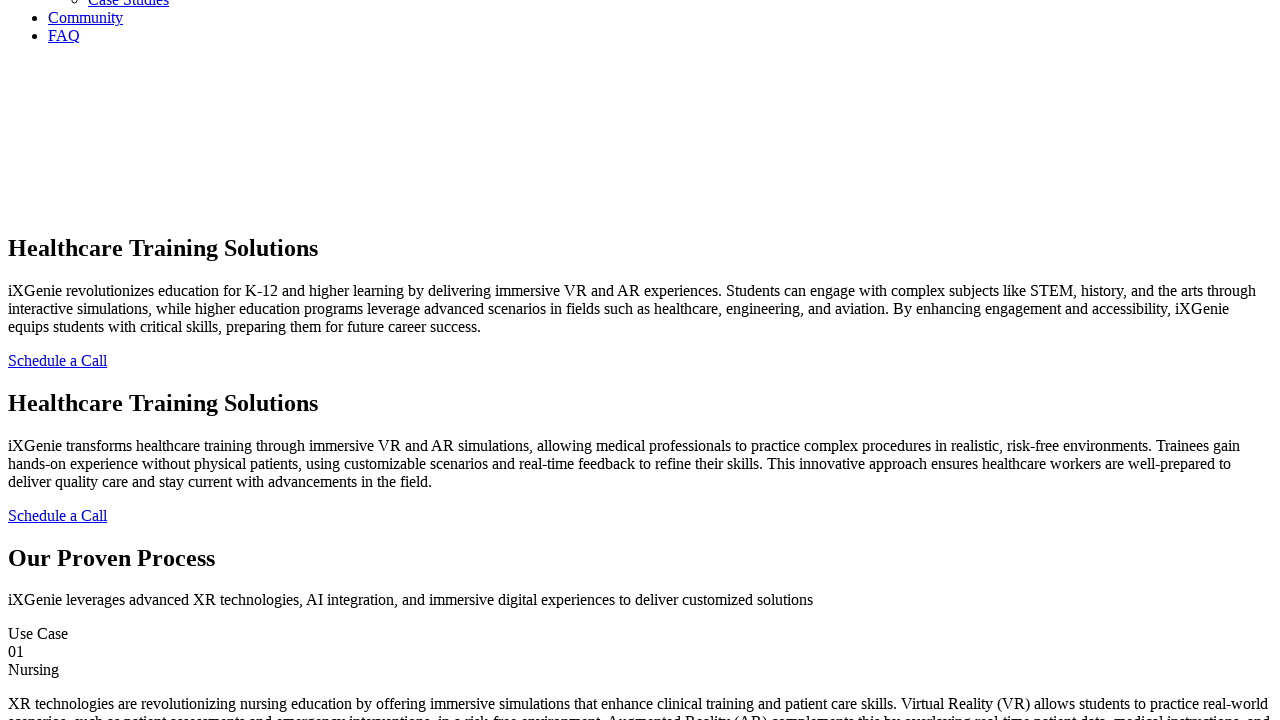

Waited 500ms before clicking Schedule a Call button
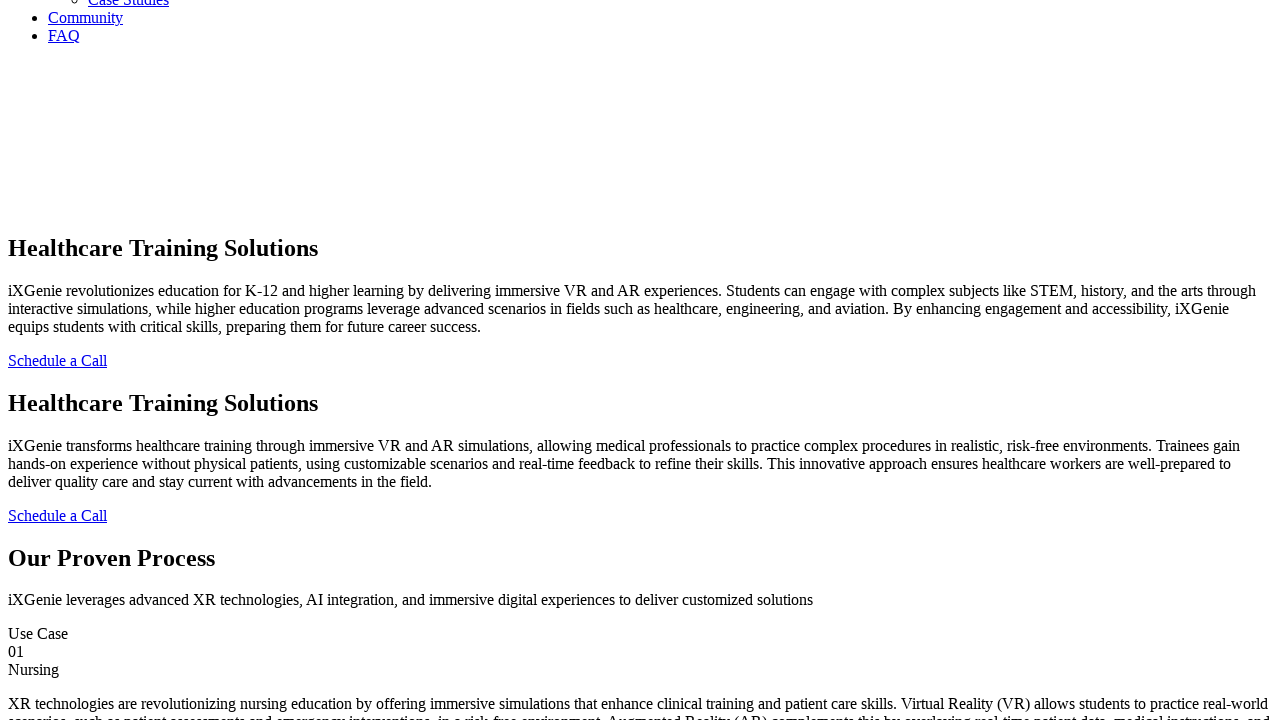

Clicked Schedule a Call button at (58, 360) on (//a[contains(normalize-space(),'Schedule a Call')])[1]
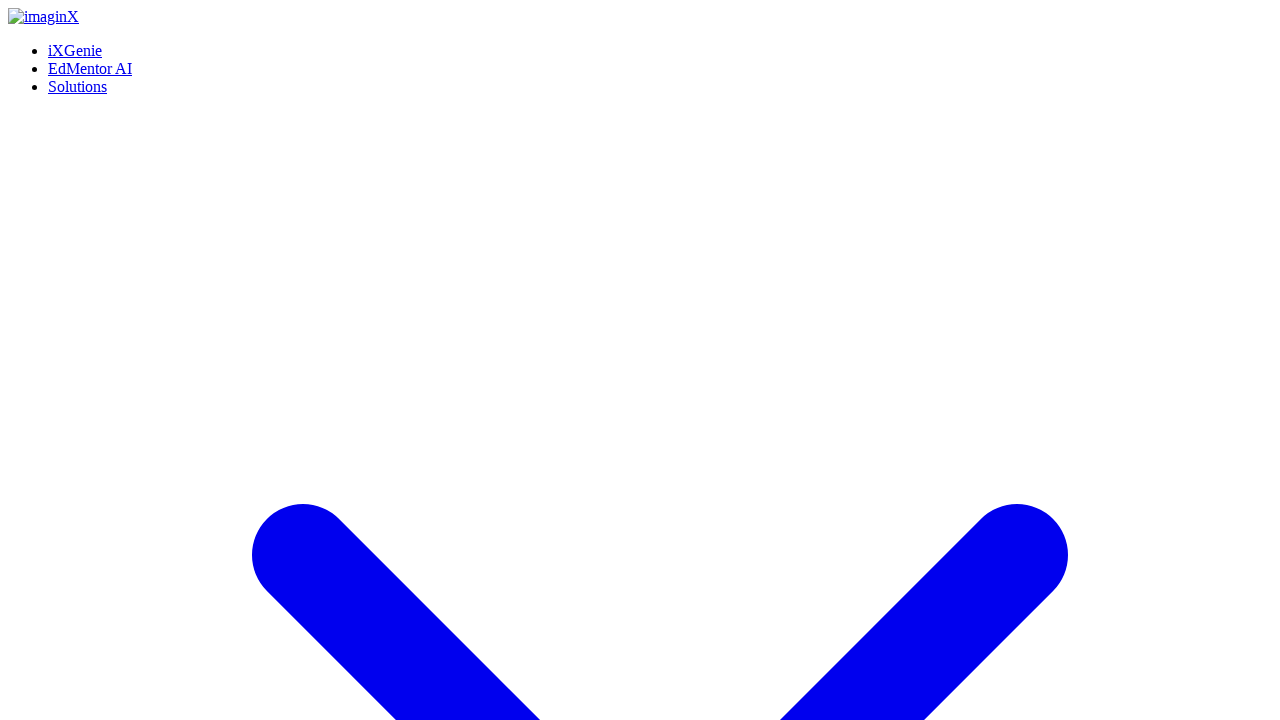

Contact Us page loaded successfully
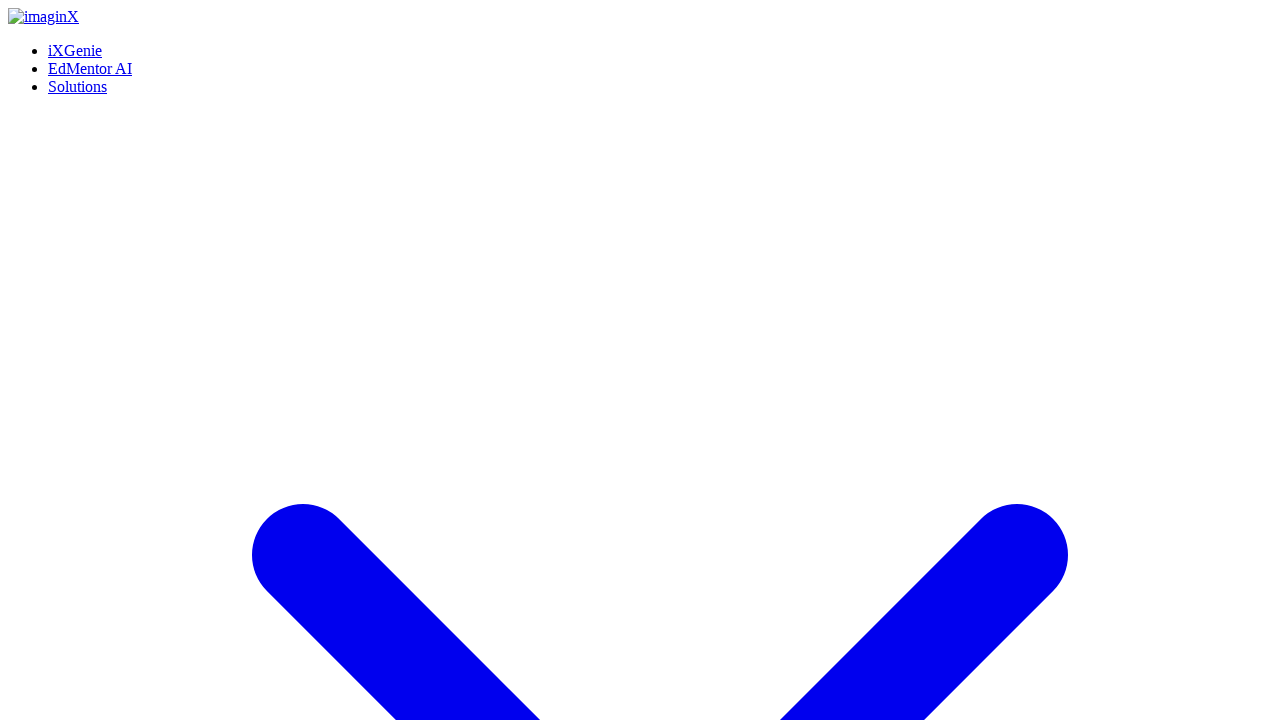

Verified Contact Us page header is present
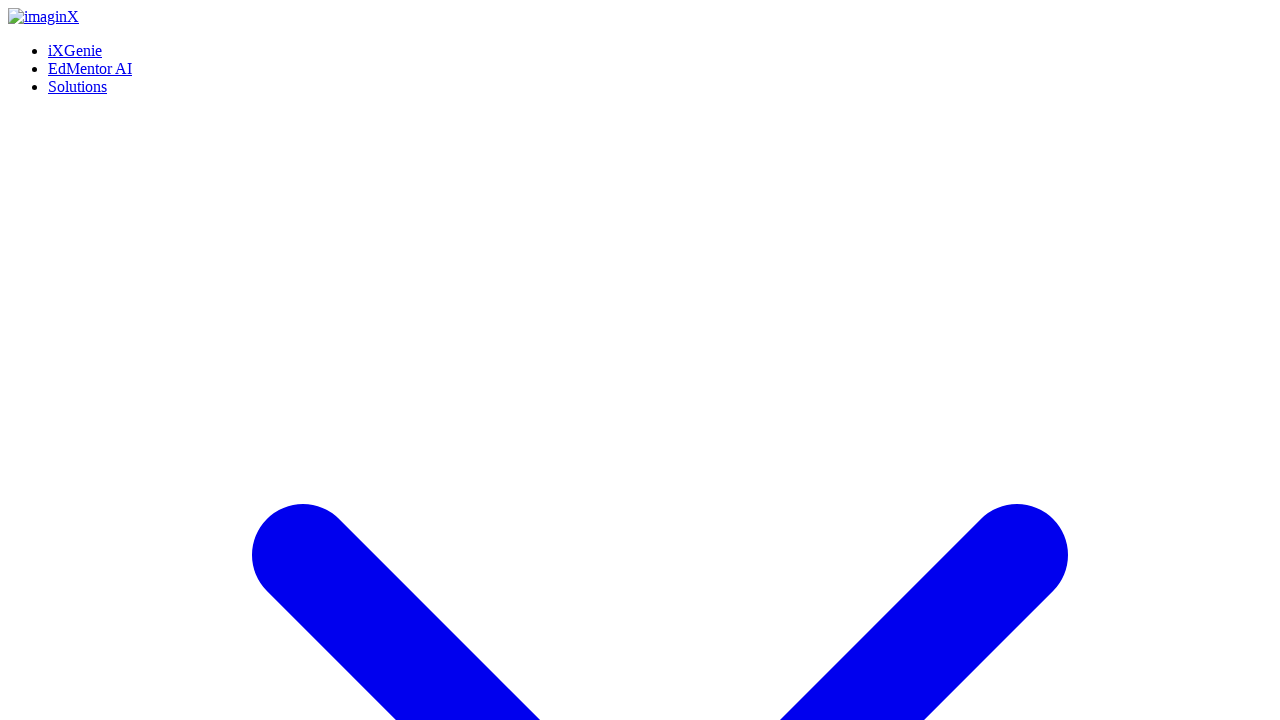

Navigated back to Healthcare page
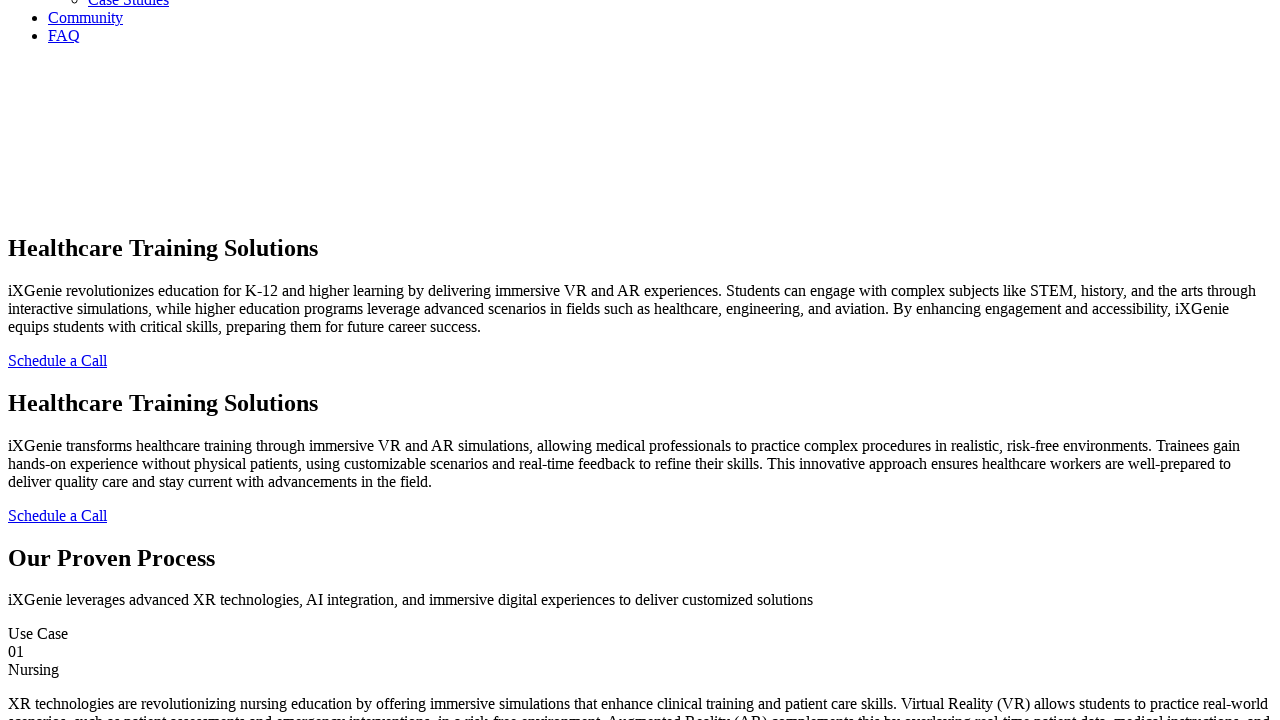

Page loaded after navigation back
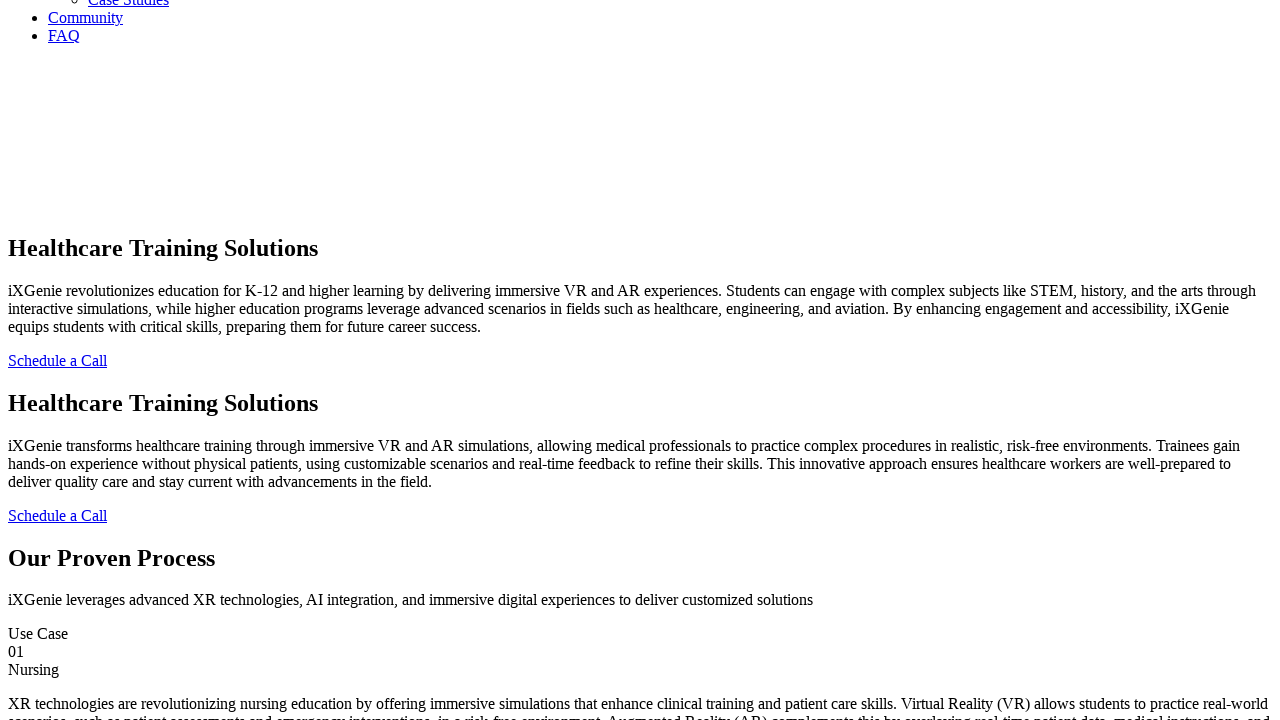

Waited 1000ms for page content to stabilize
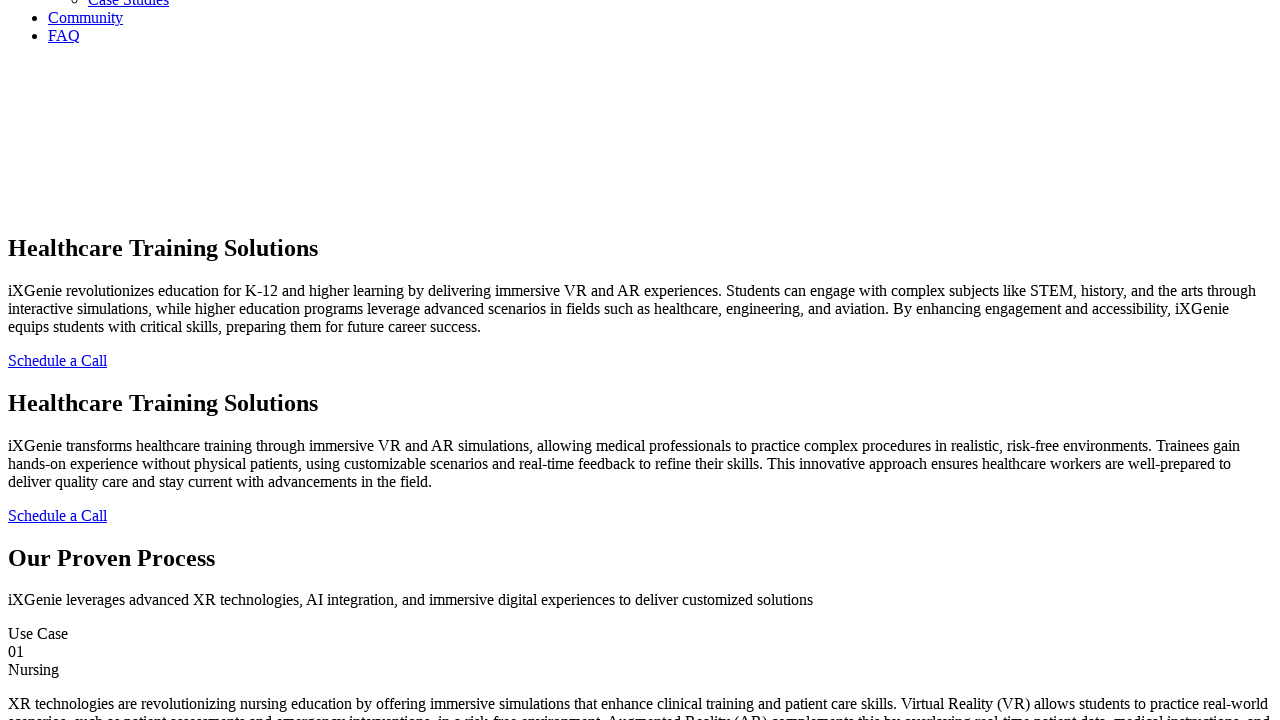

Verified 'Our Proven' use cases section header is present
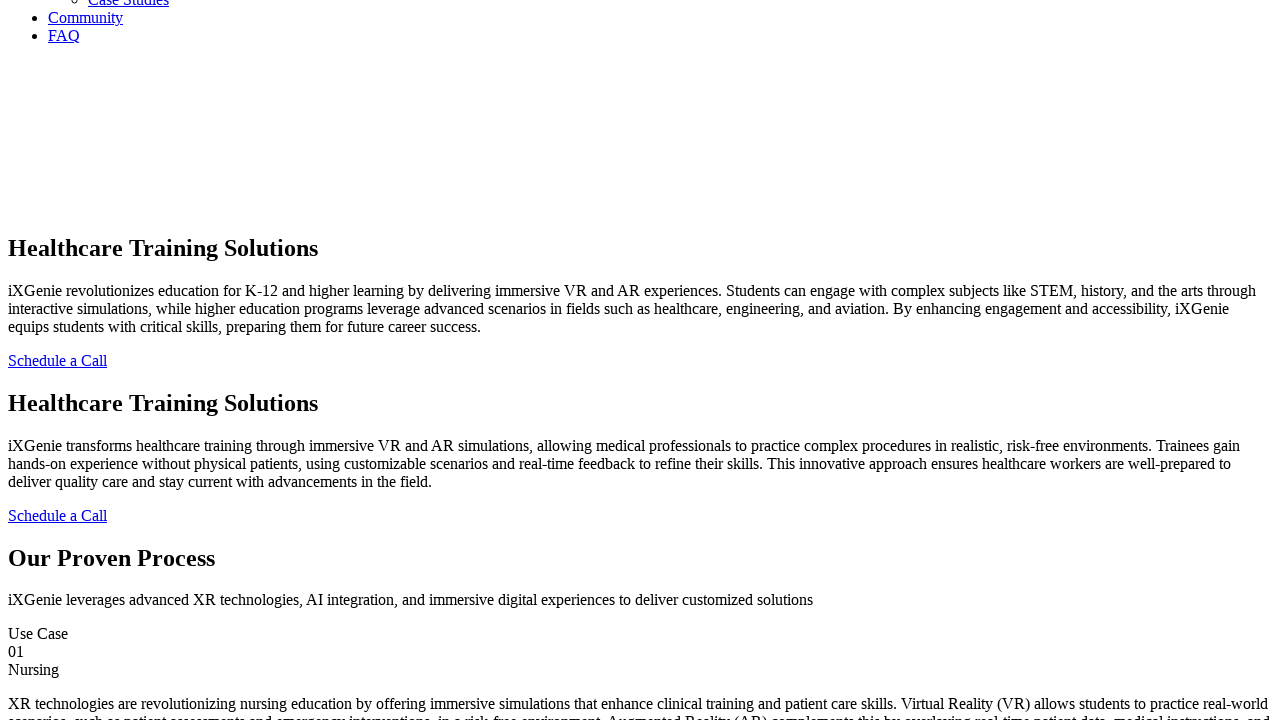

Verified Use Case 1 number indicator is present
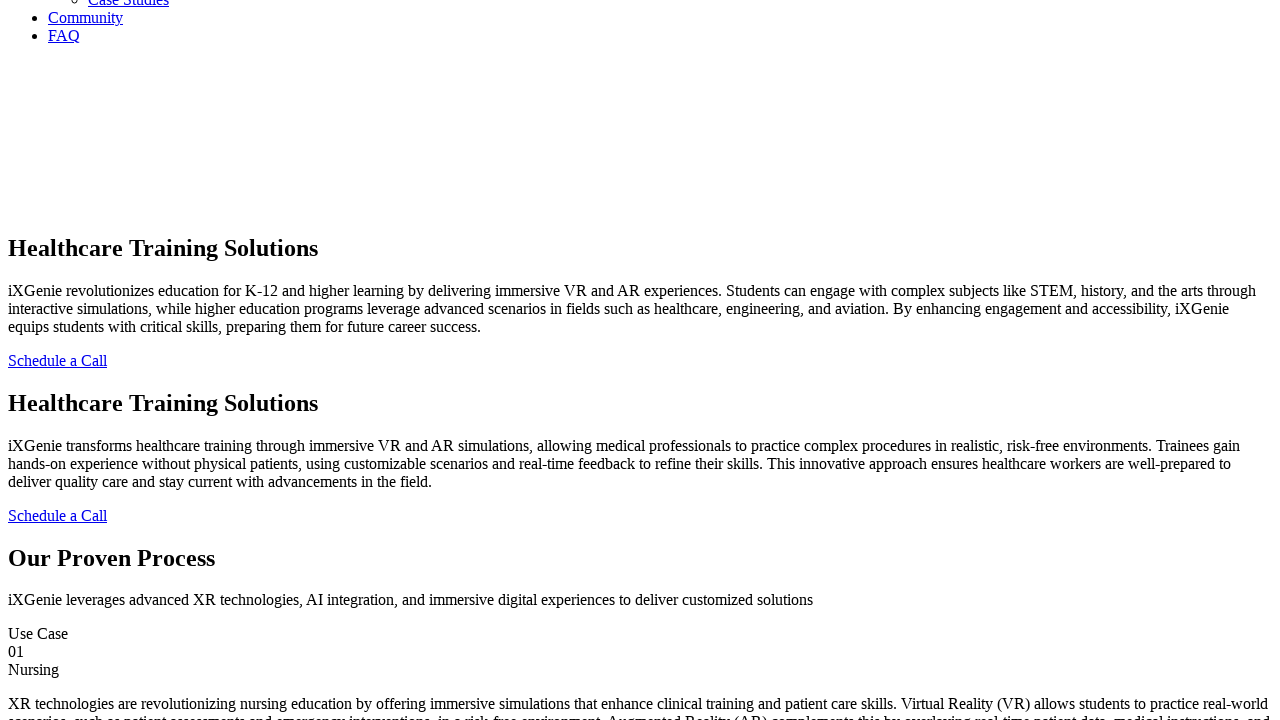

Verified Nursing use case is present
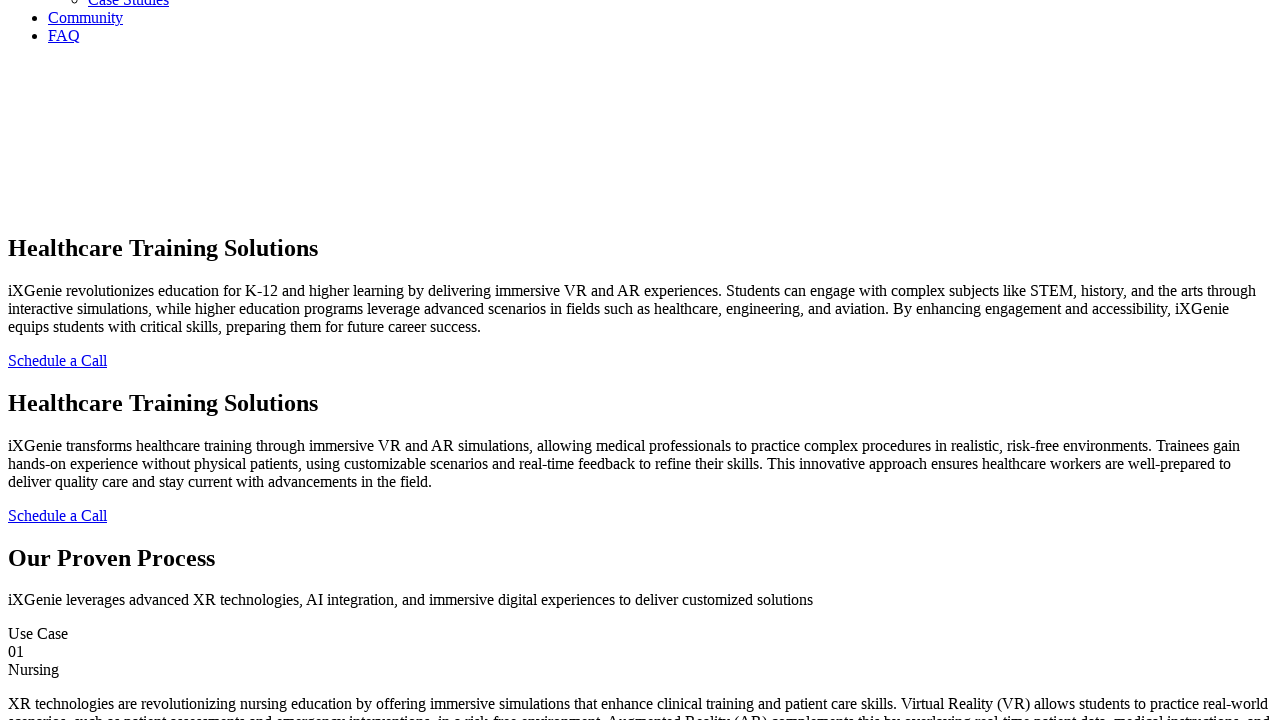

Verified Use Case 2 number indicator is present
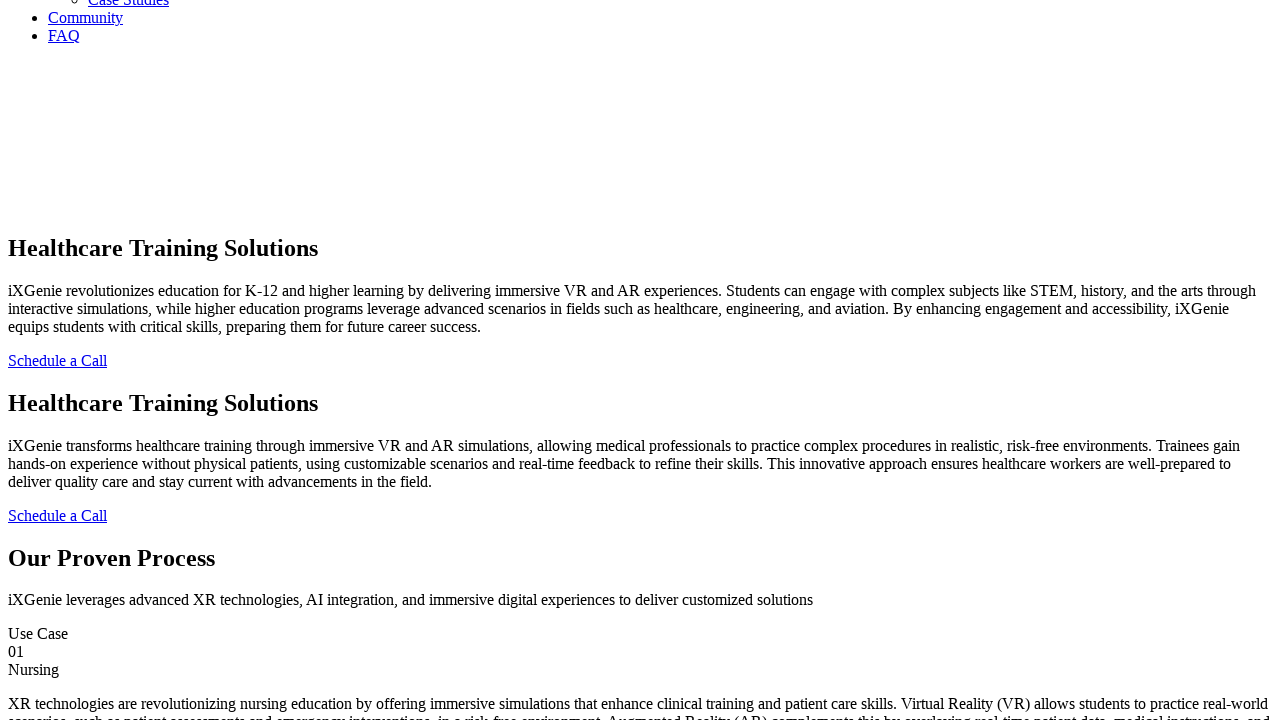

Verified Surgical Sciences use case is present
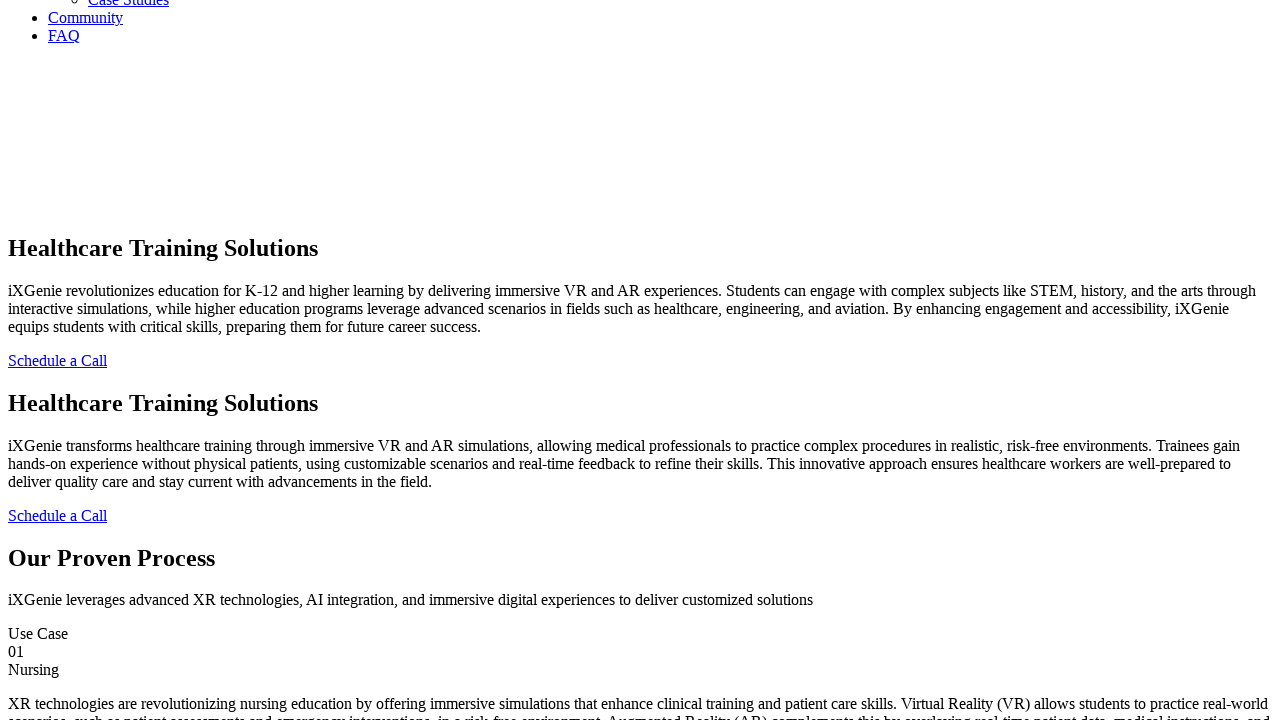

Verified Use Case 3 number indicator is present
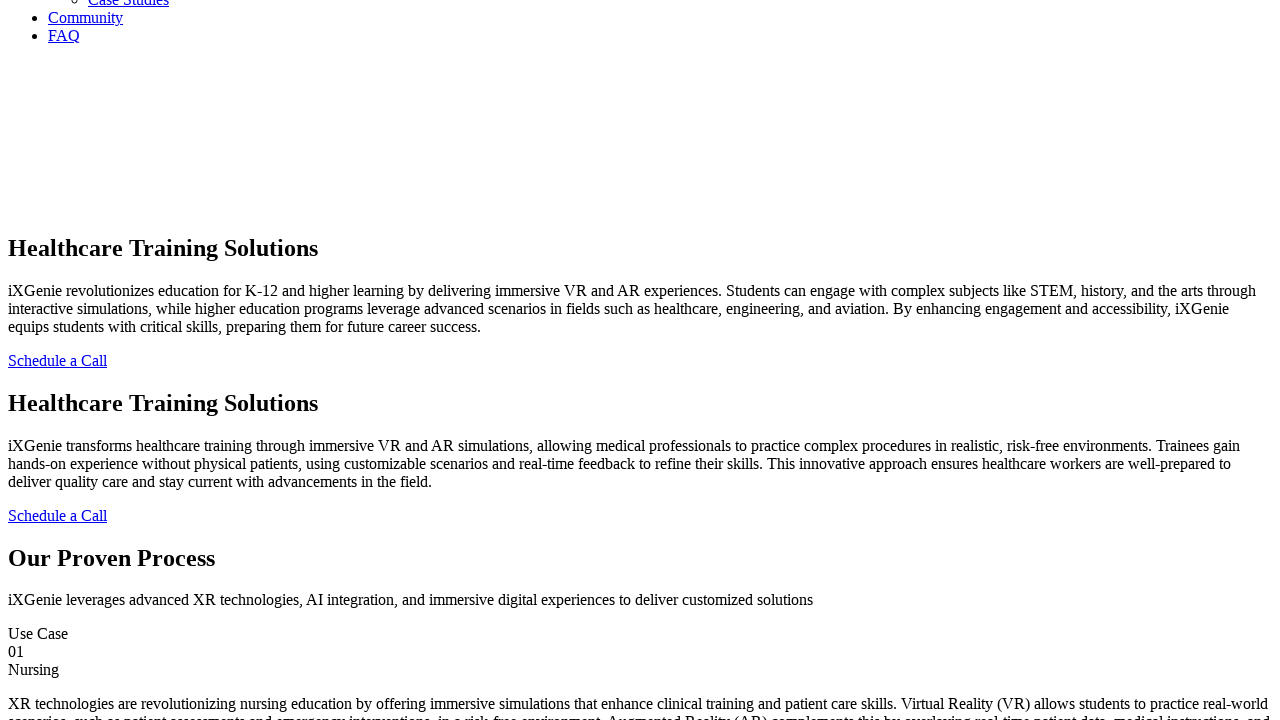

Verified Pharmaceutical Training & Research use case is present
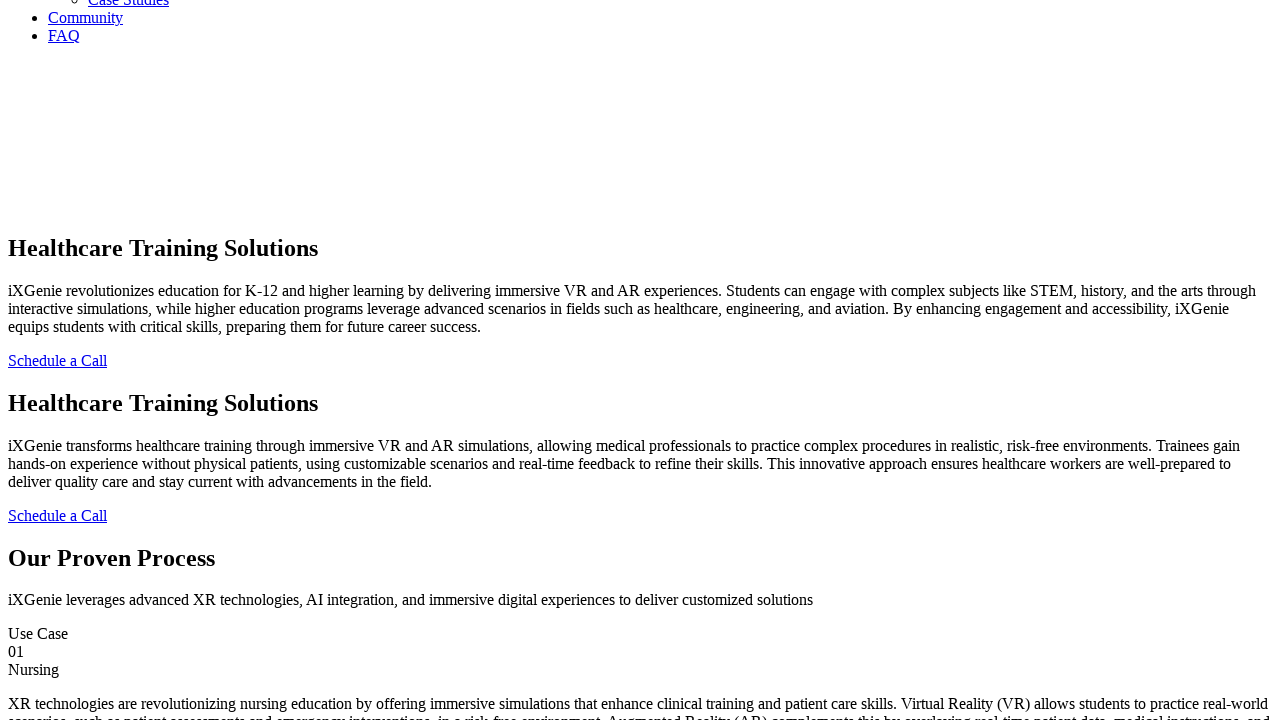

Verified 'Our Recent Posts' section is present
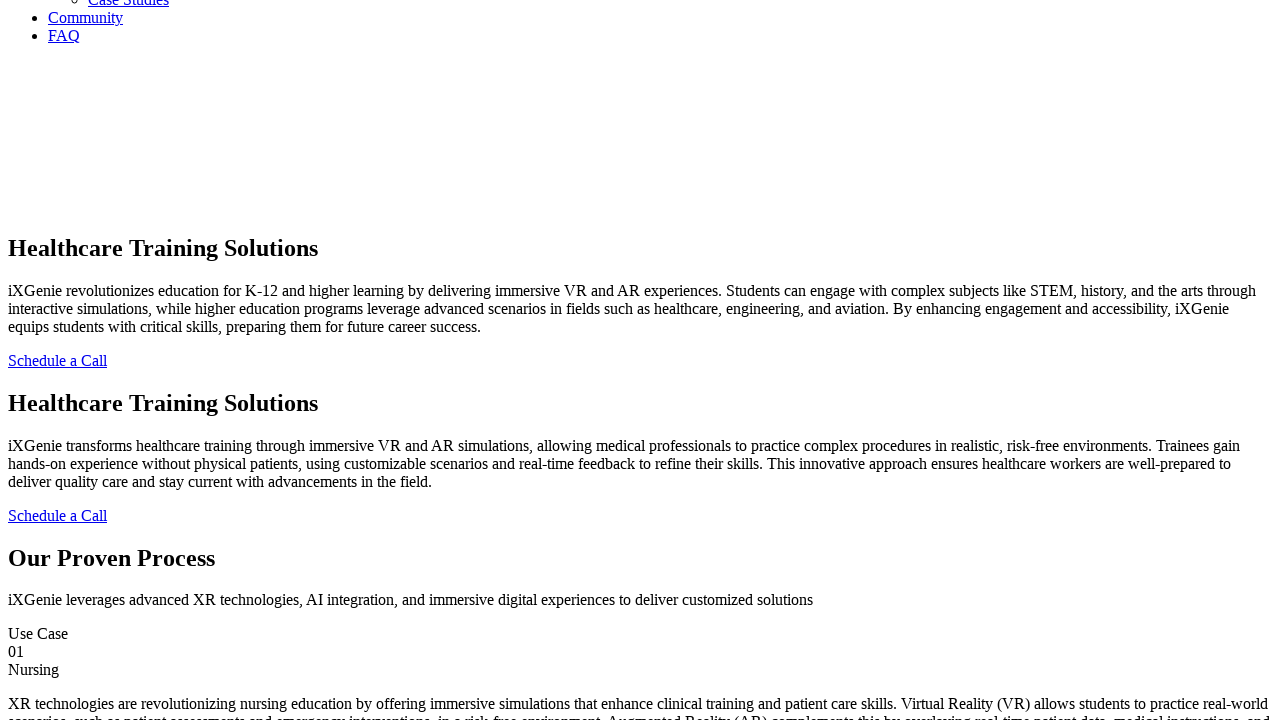

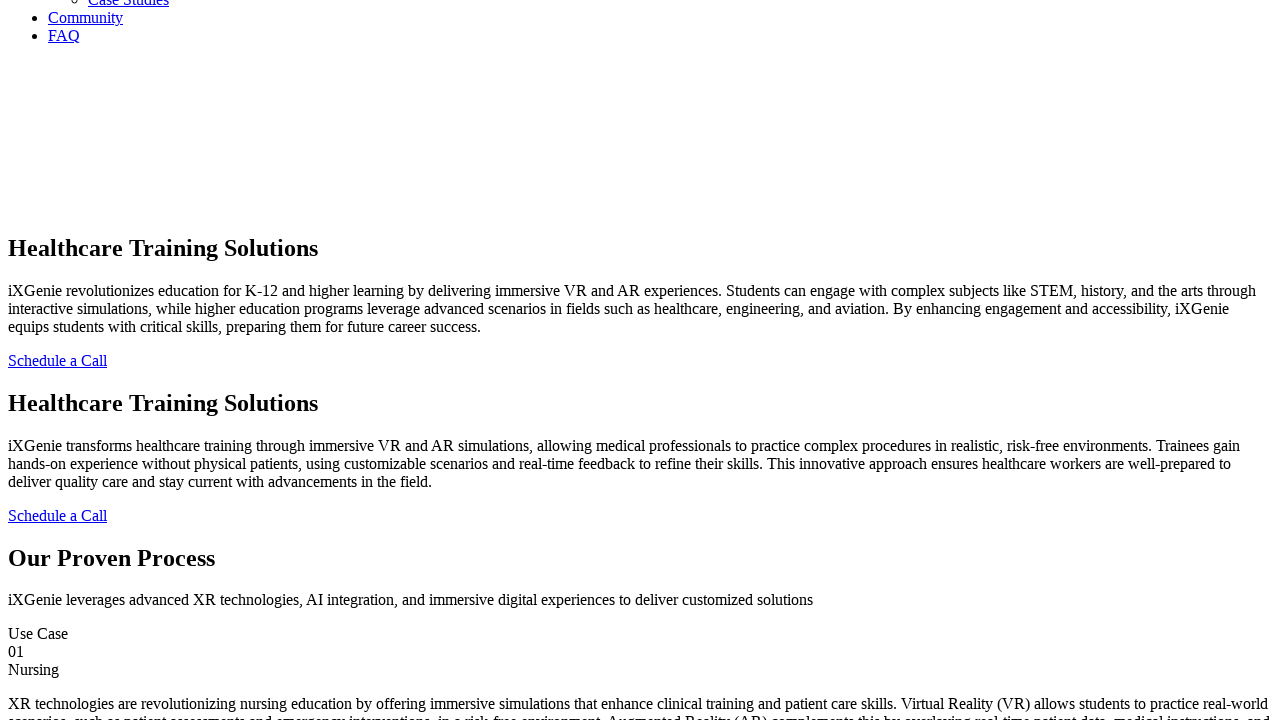